Opens the Python.org website, then opens a new browser tab and navigates to Netflix.com to demonstrate multi-tab browsing.

Starting URL: https://www.python.org

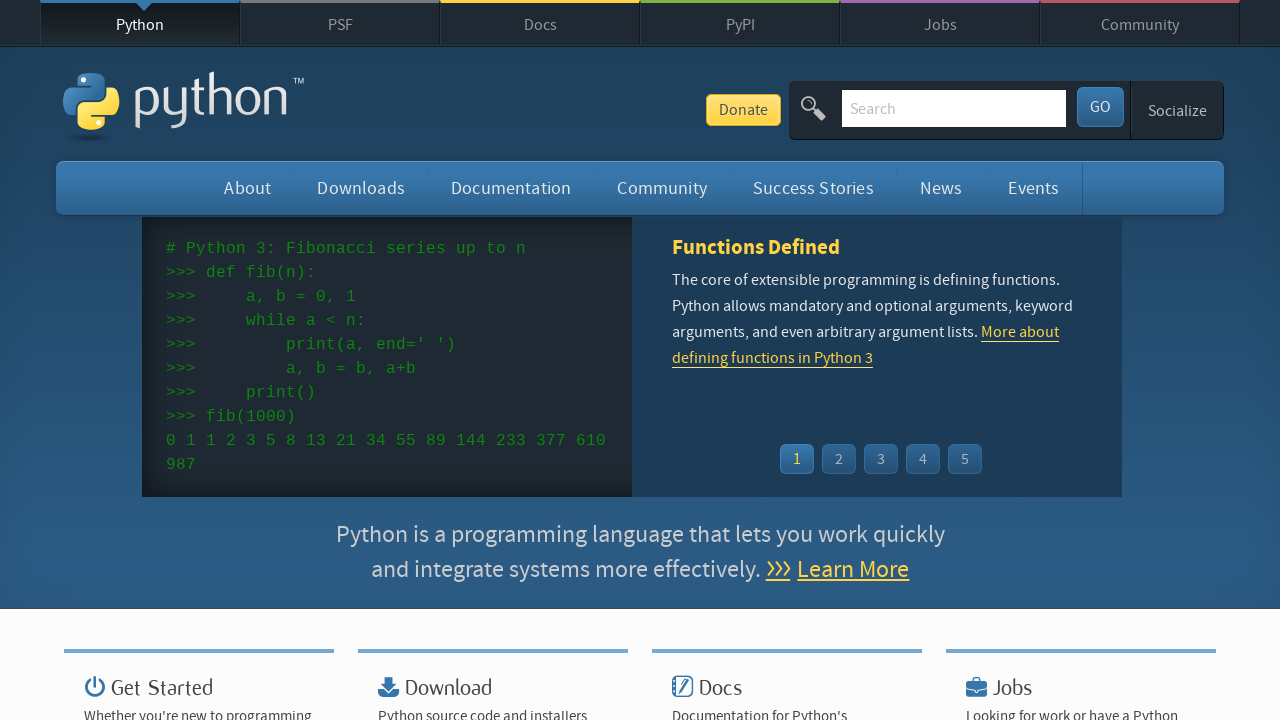

Opened a new browser tab
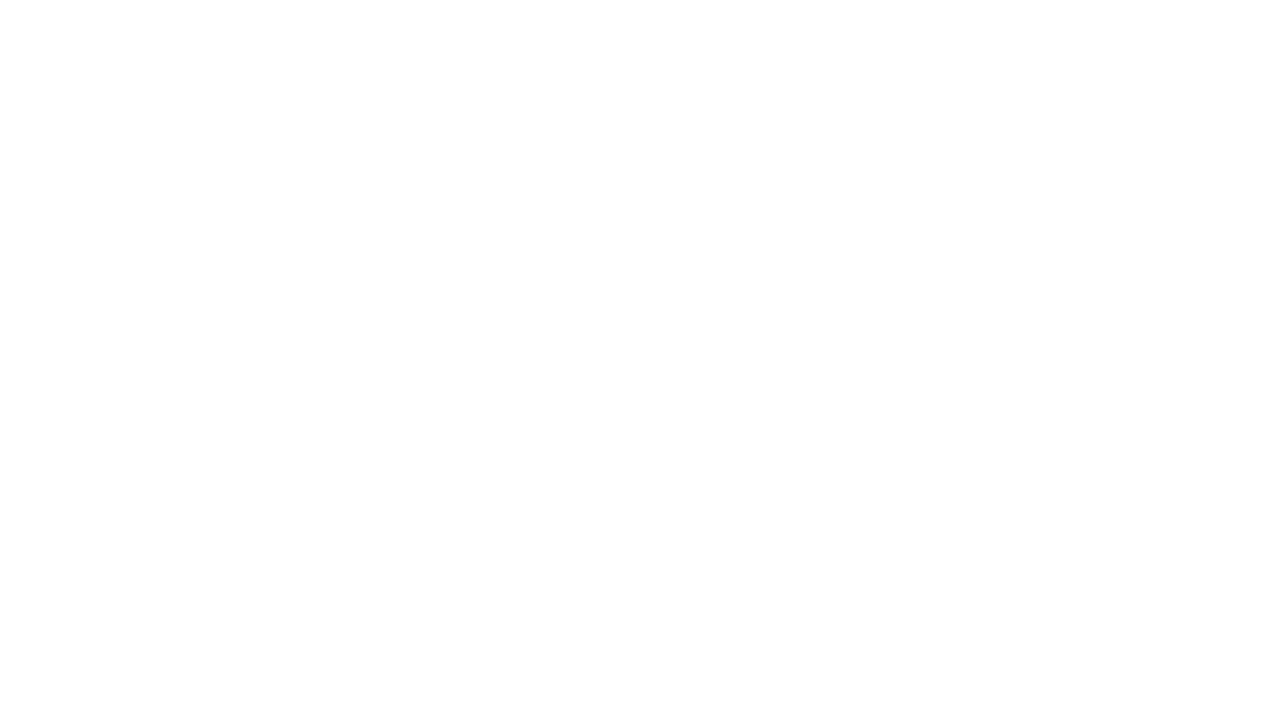

Navigated to Netflix.com in new tab
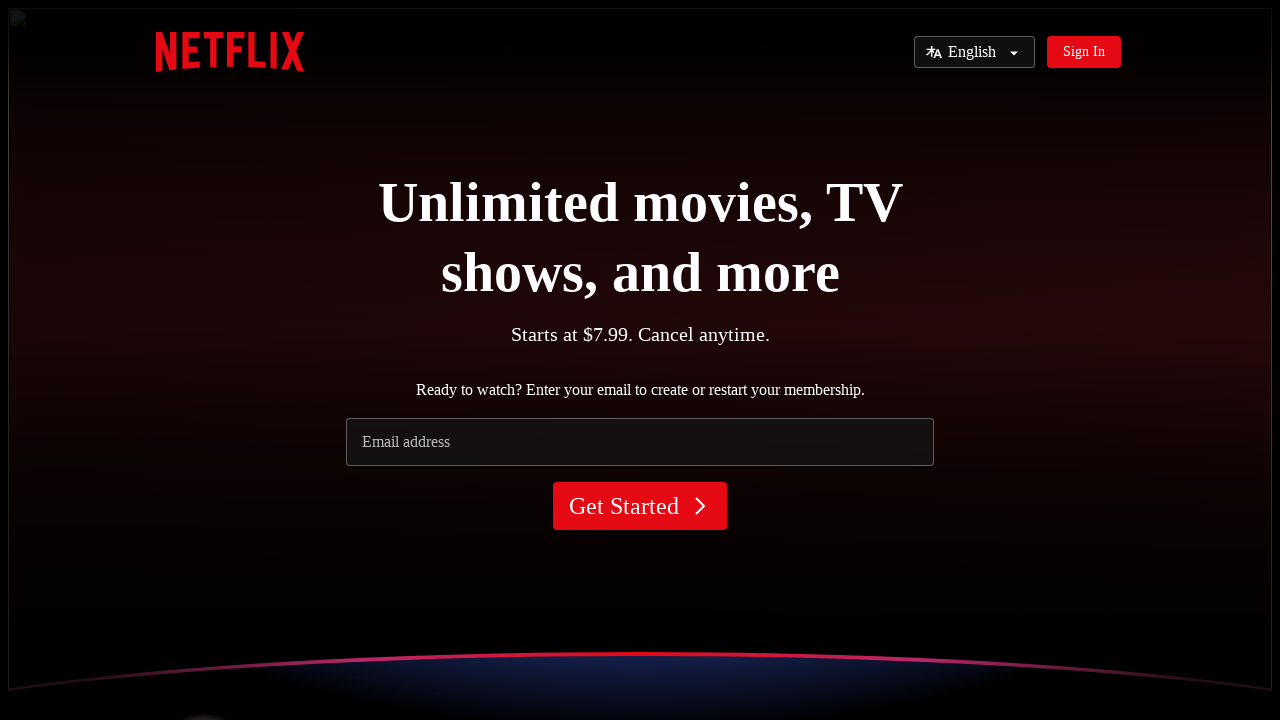

Switched back to Python.org tab
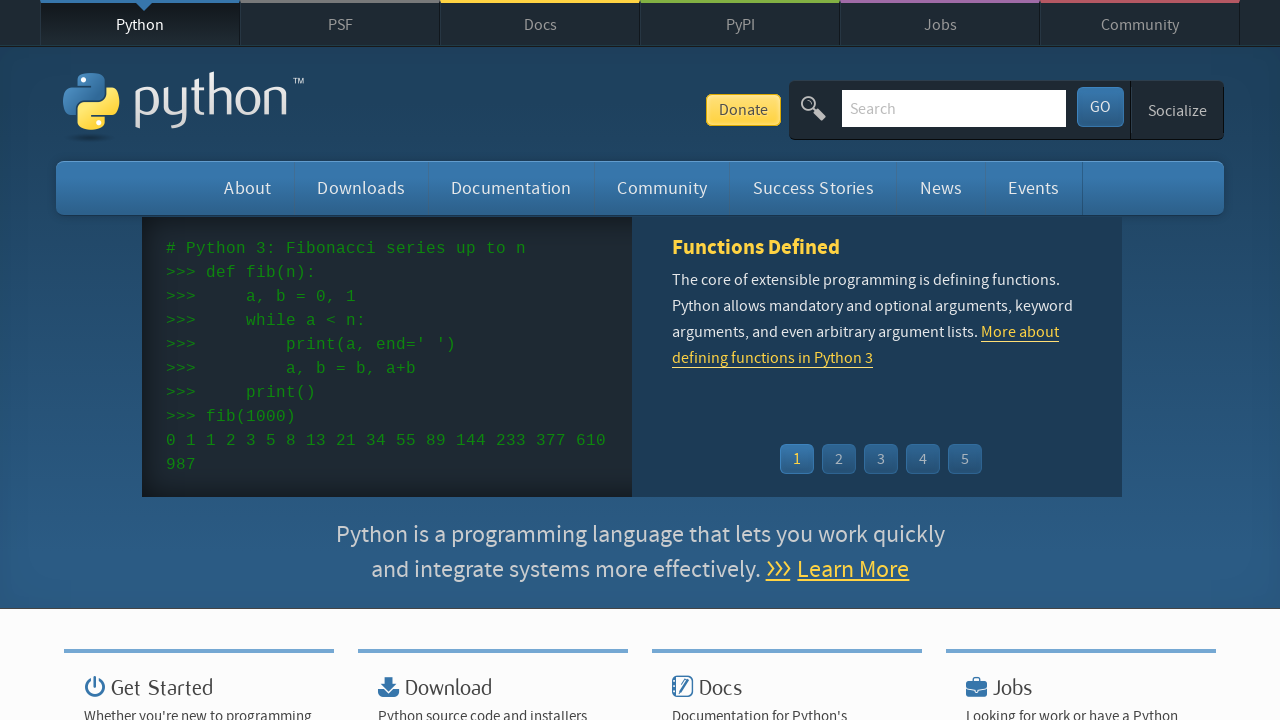

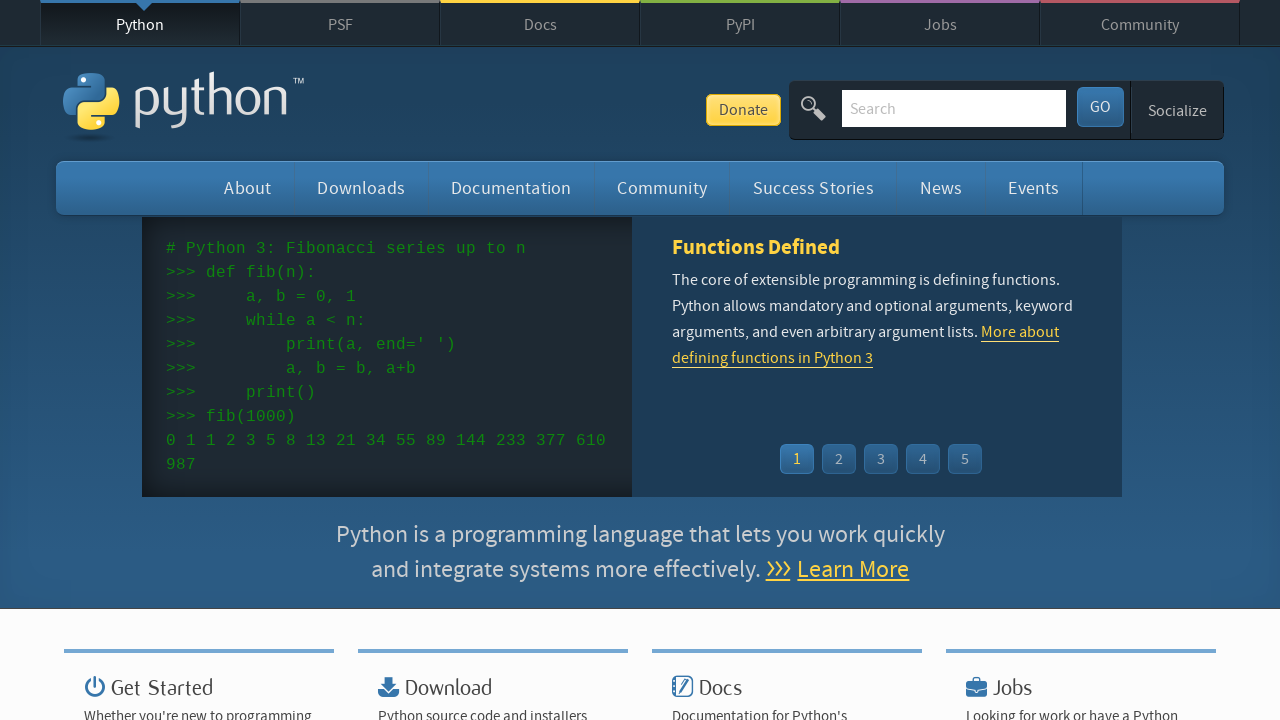